Tests floating menu by scrolling to bottom of page and clicking each menu item to navigate to anchors

Starting URL: https://the-internet.herokuapp.com/floating_menu

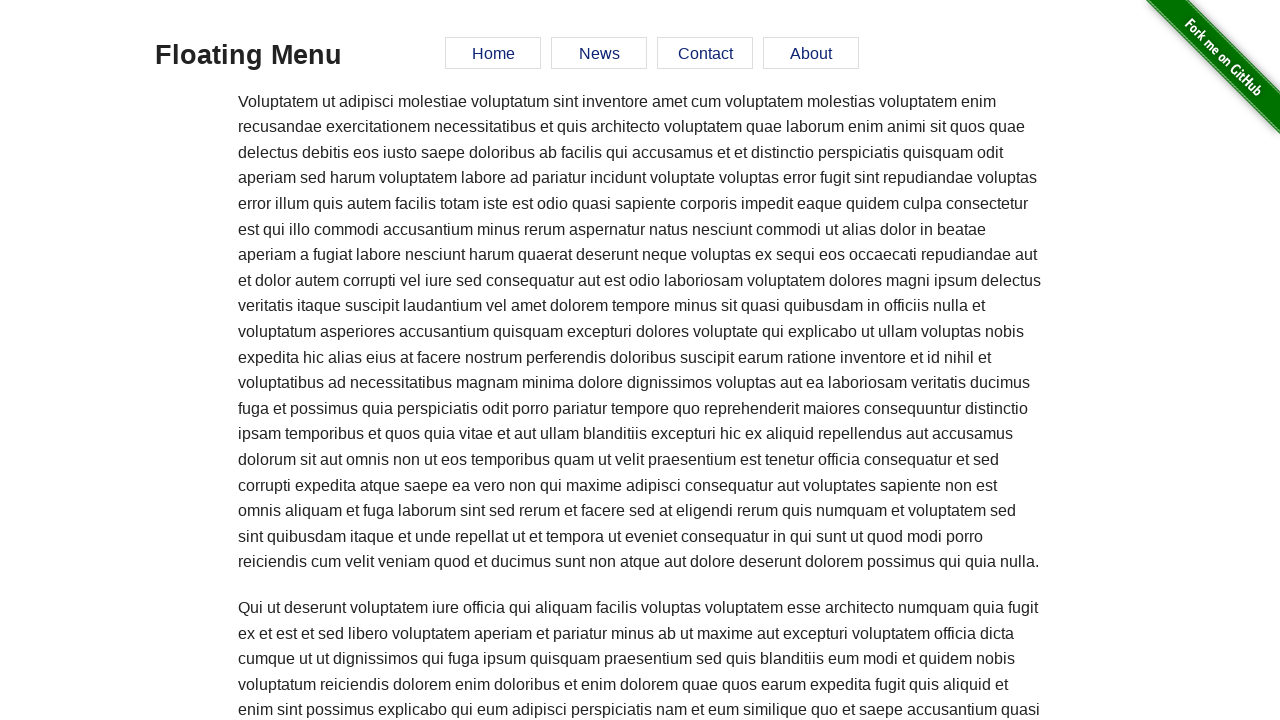

Scrolled to bottom of page to view floating menu
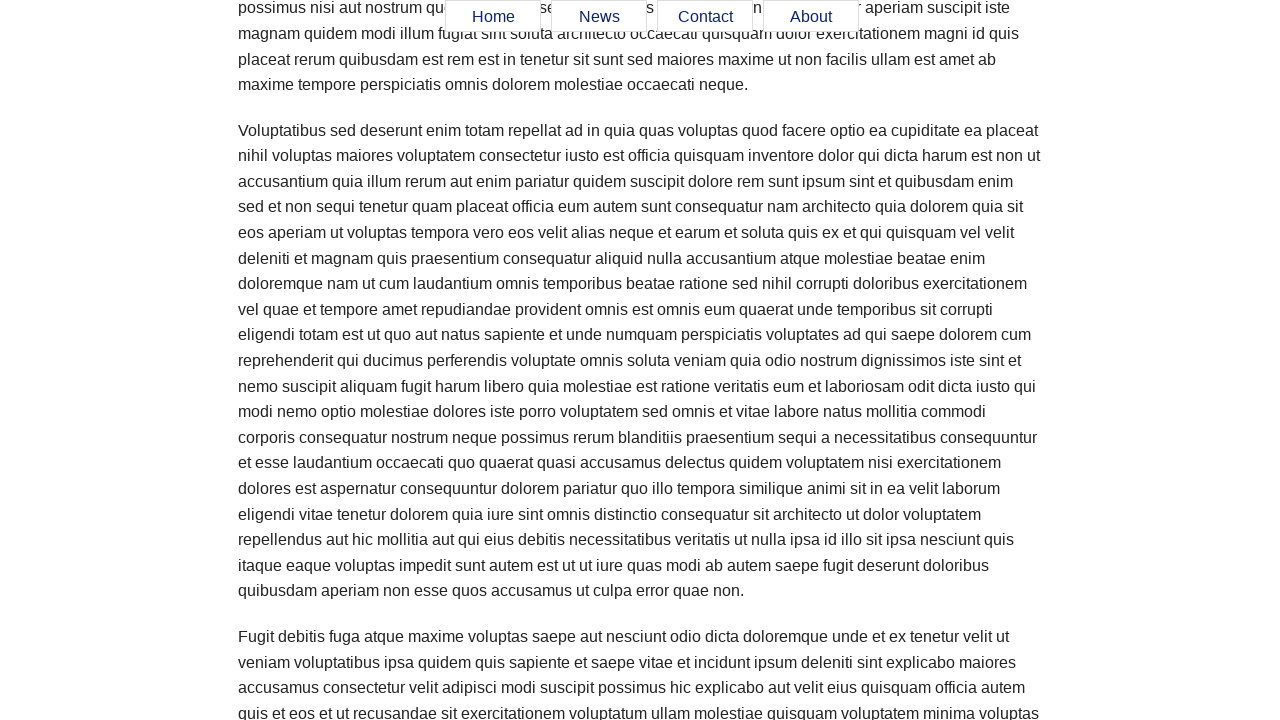

Clicked Home menu item at (493, 17) on xpath=//*[@id='menu']/ul/li[1]/a
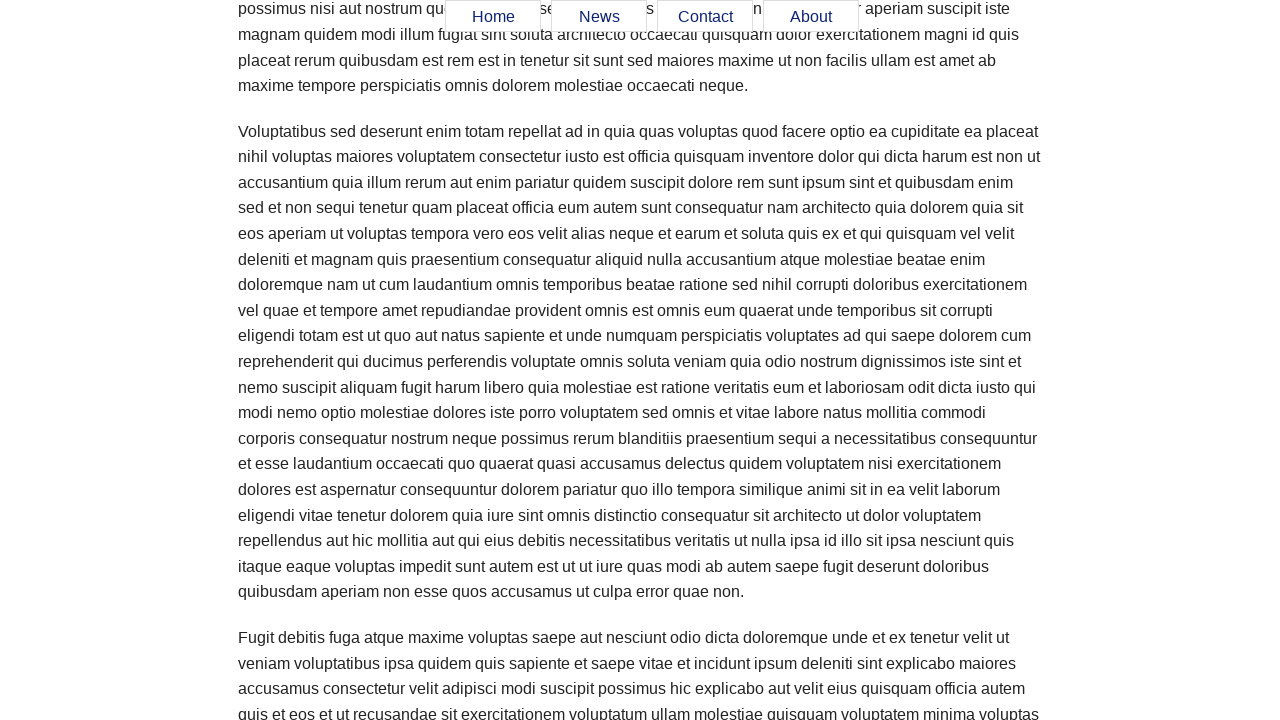

Clicked News menu item at (599, 17) on xpath=//*[@id='menu']/ul/li[2]/a
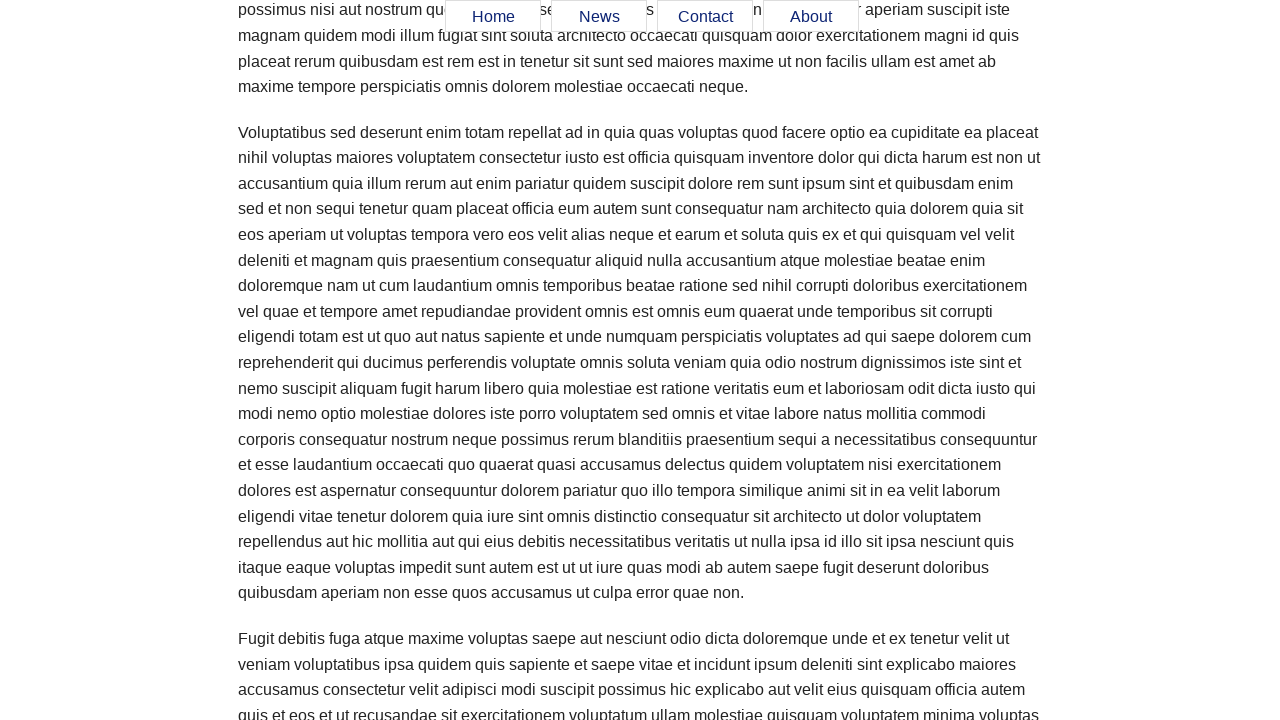

Clicked Contact menu item at (705, 17) on xpath=//*[@id='menu']/ul/li[3]/a
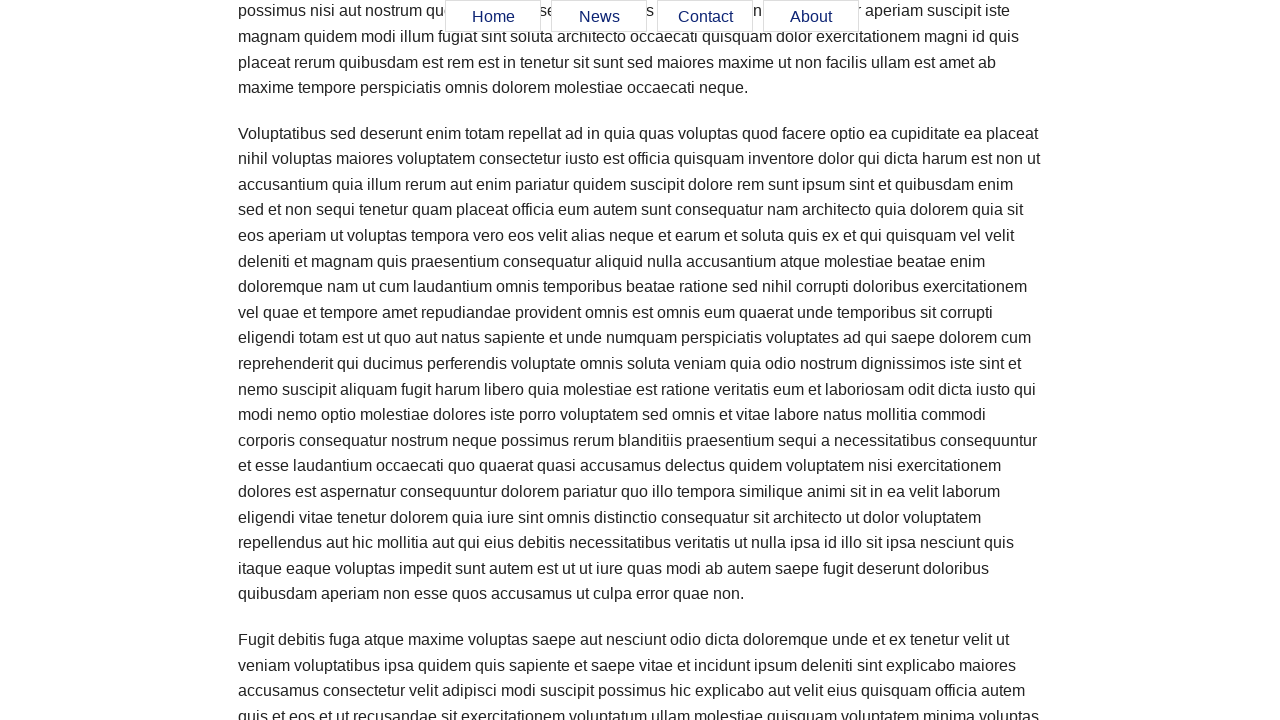

Clicked About menu item at (811, 17) on xpath=//*[@id='menu']/ul/li[4]/a
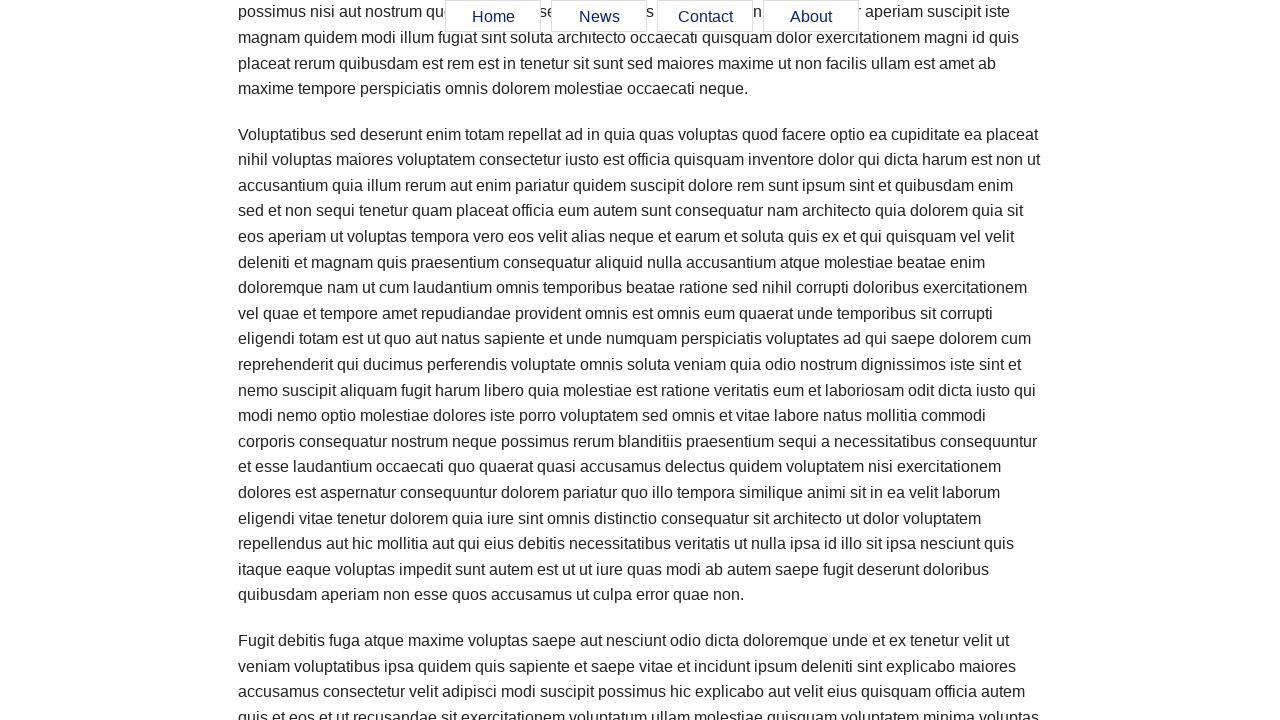

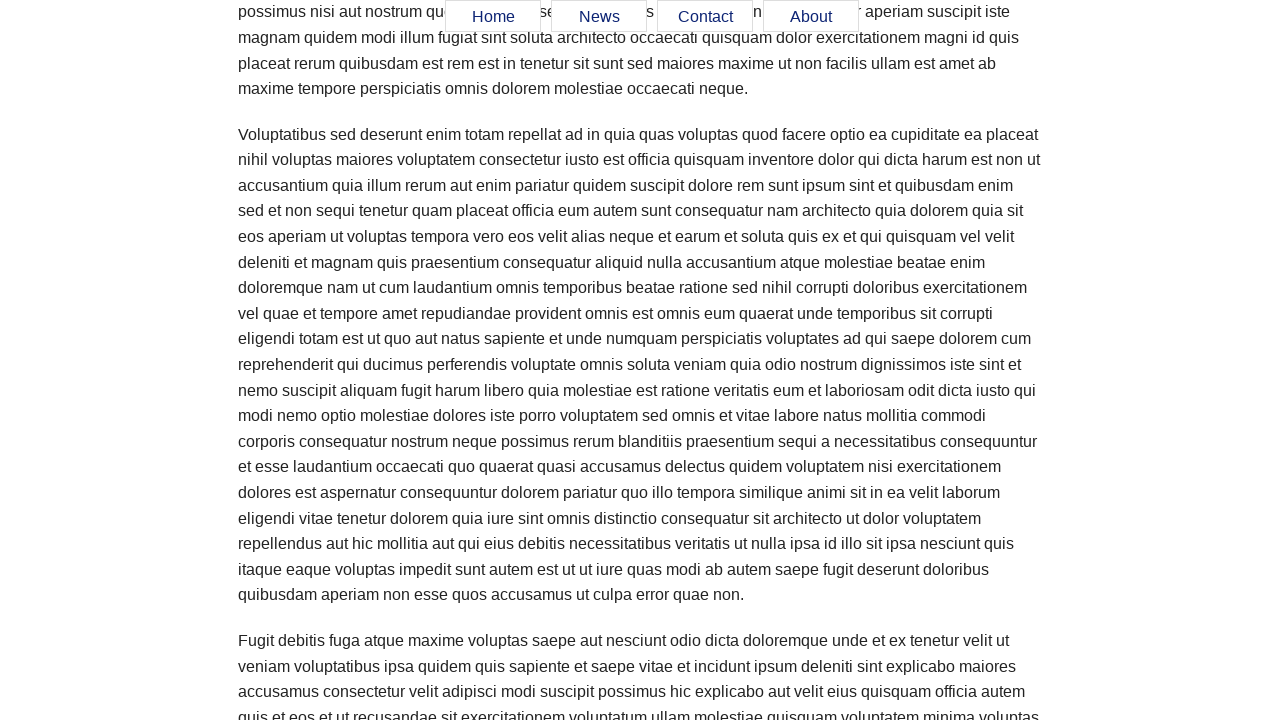